Navigates to the Heroku test app and clicks on the Form Authentication link to access the login form

Starting URL: https://the-internet.herokuapp.com

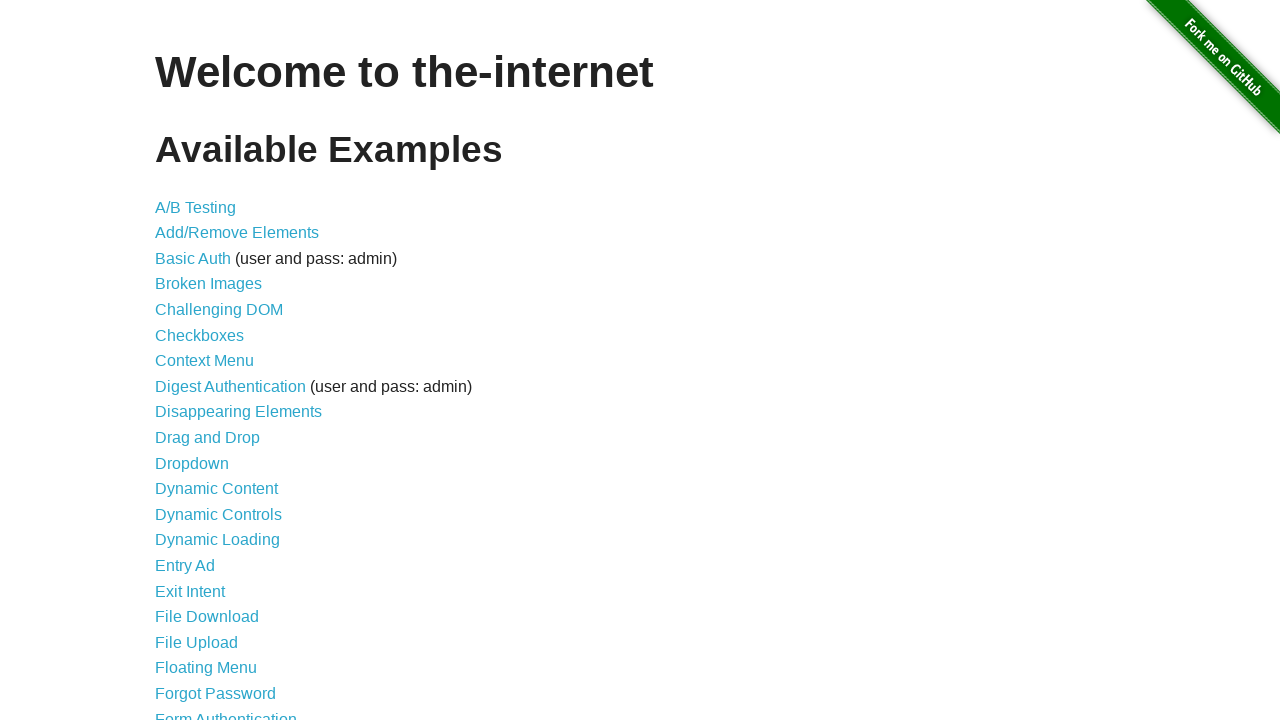

Navigated to Heroku test app homepage
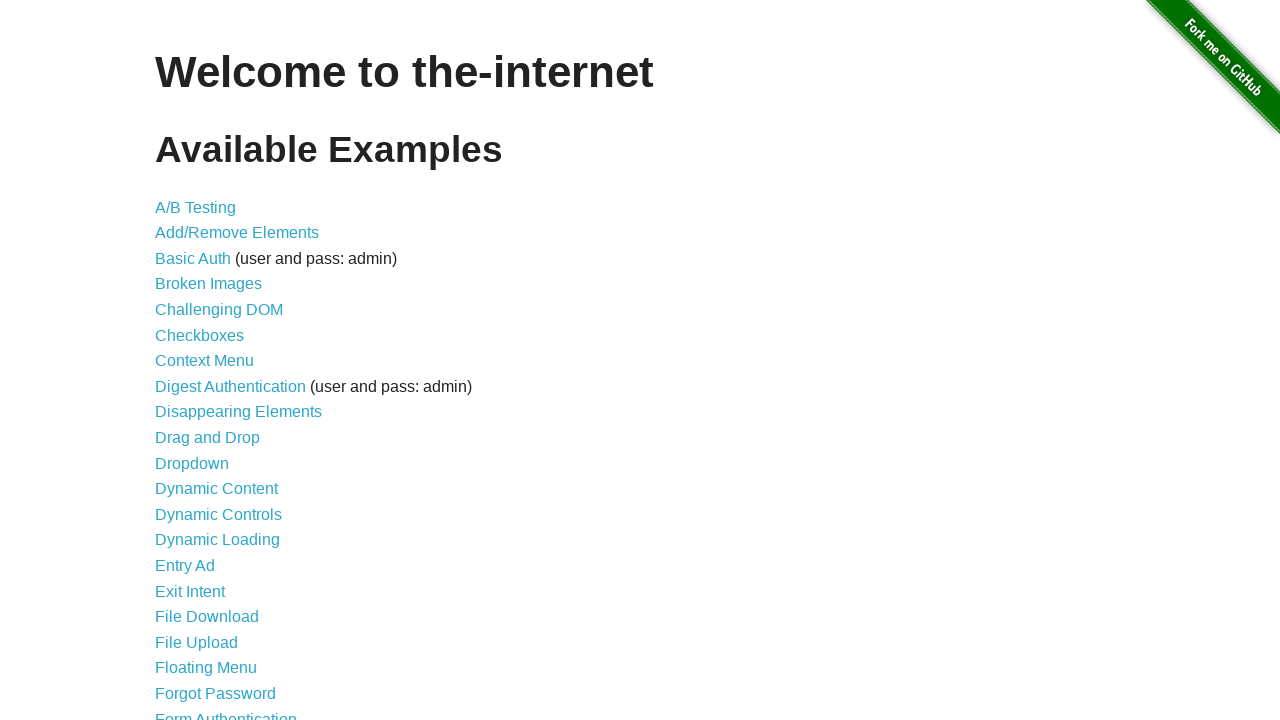

Clicked on Form Authentication link to access login form at (226, 712) on text=Form Authentication
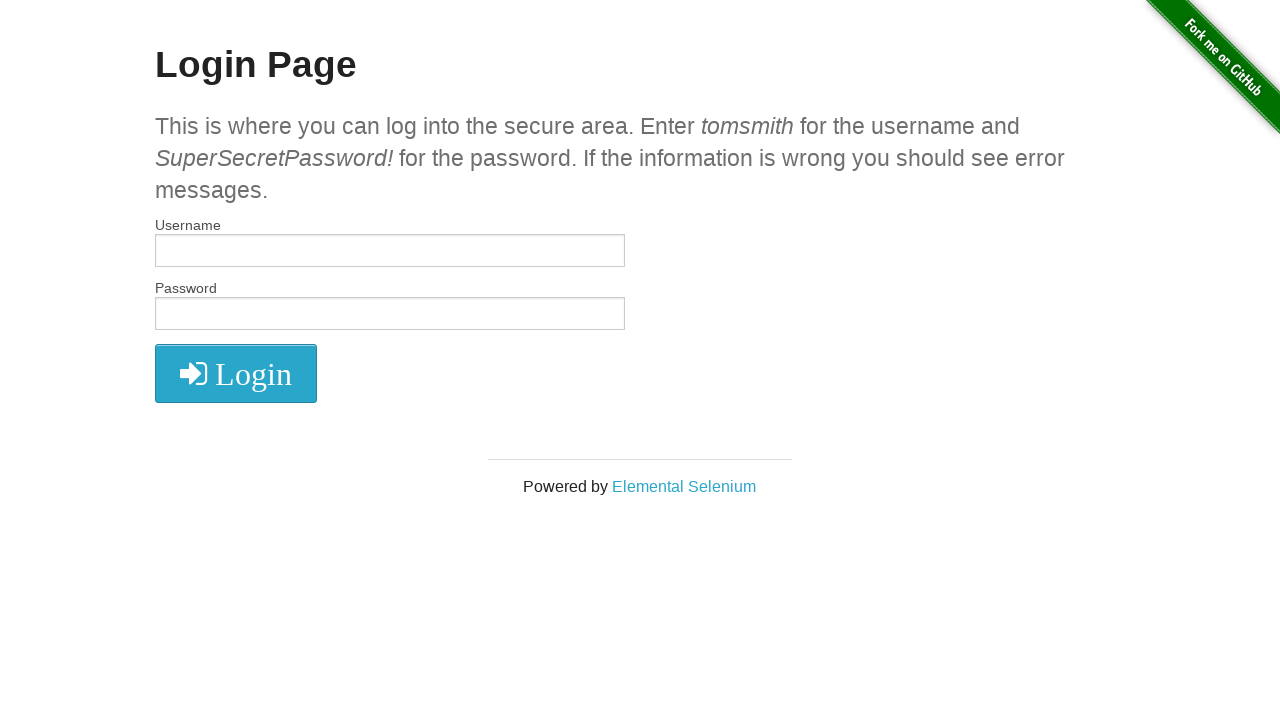

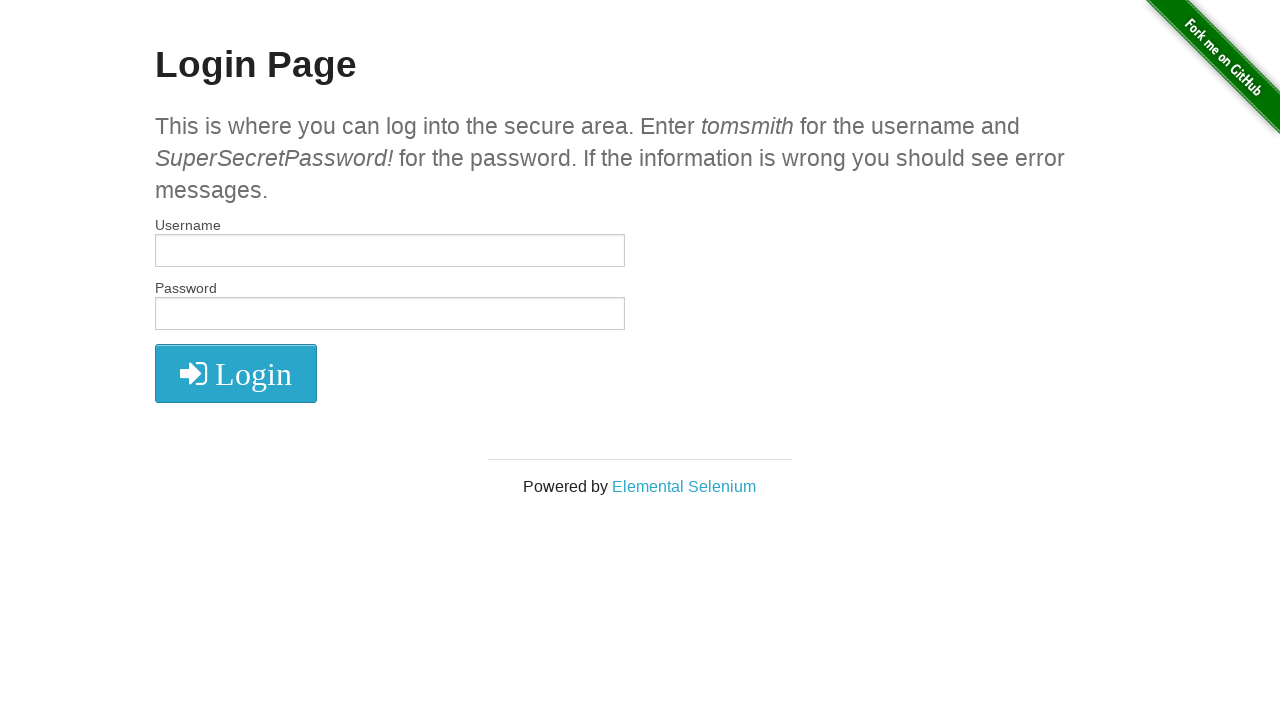